Tests dropdown selection functionality on OrangeHRM trial signup page by selecting an industry value from a dropdown without using built-in select methods, iterating through options to find and click the matching value.

Starting URL: https://www.orangehrm.com/orangehrm-30-day-trial/

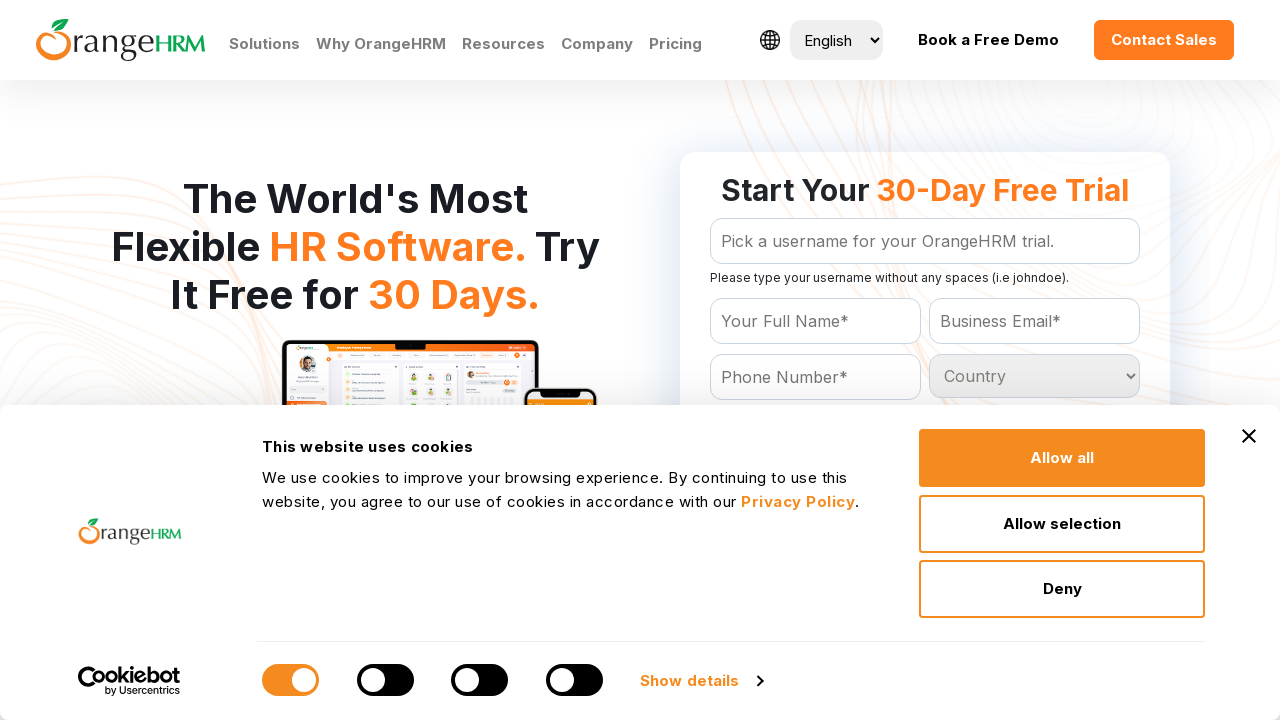

Retrieved all options from the Industry dropdown
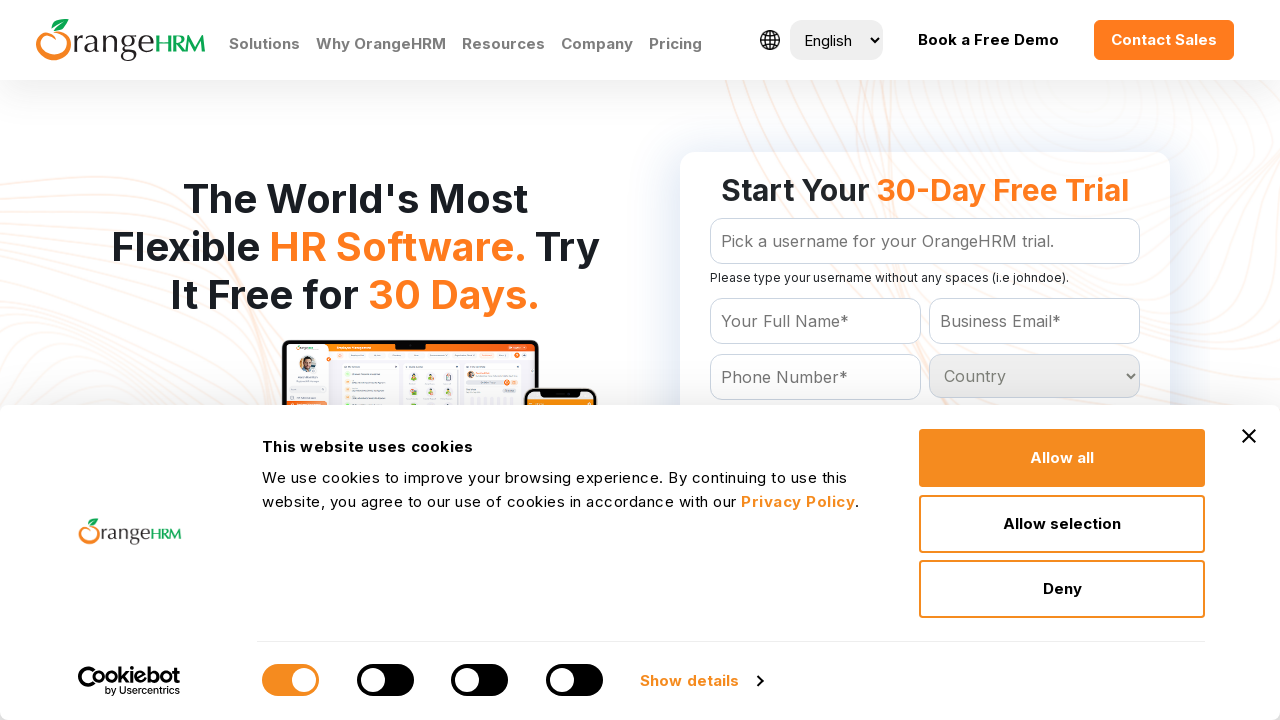

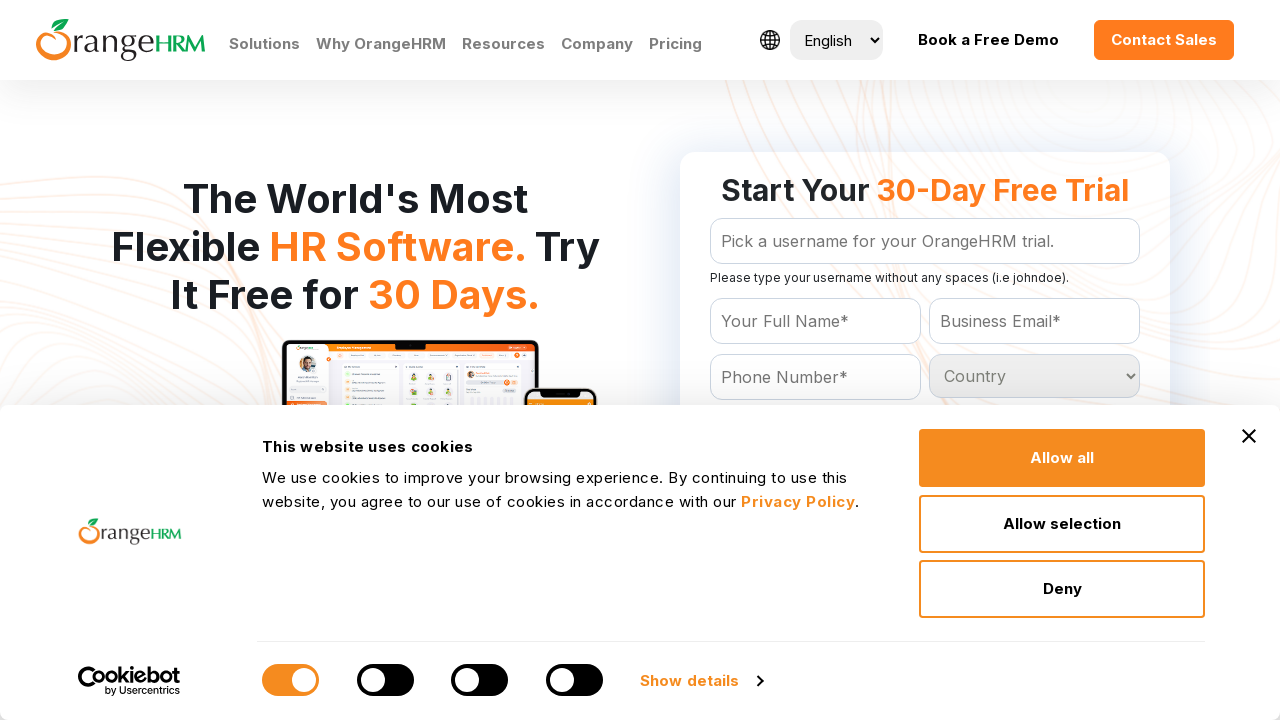